Tests a registration form by filling in first name, last name, and email fields, then submitting and verifying the success message

Starting URL: http://suninjuly.github.io/registration1.html

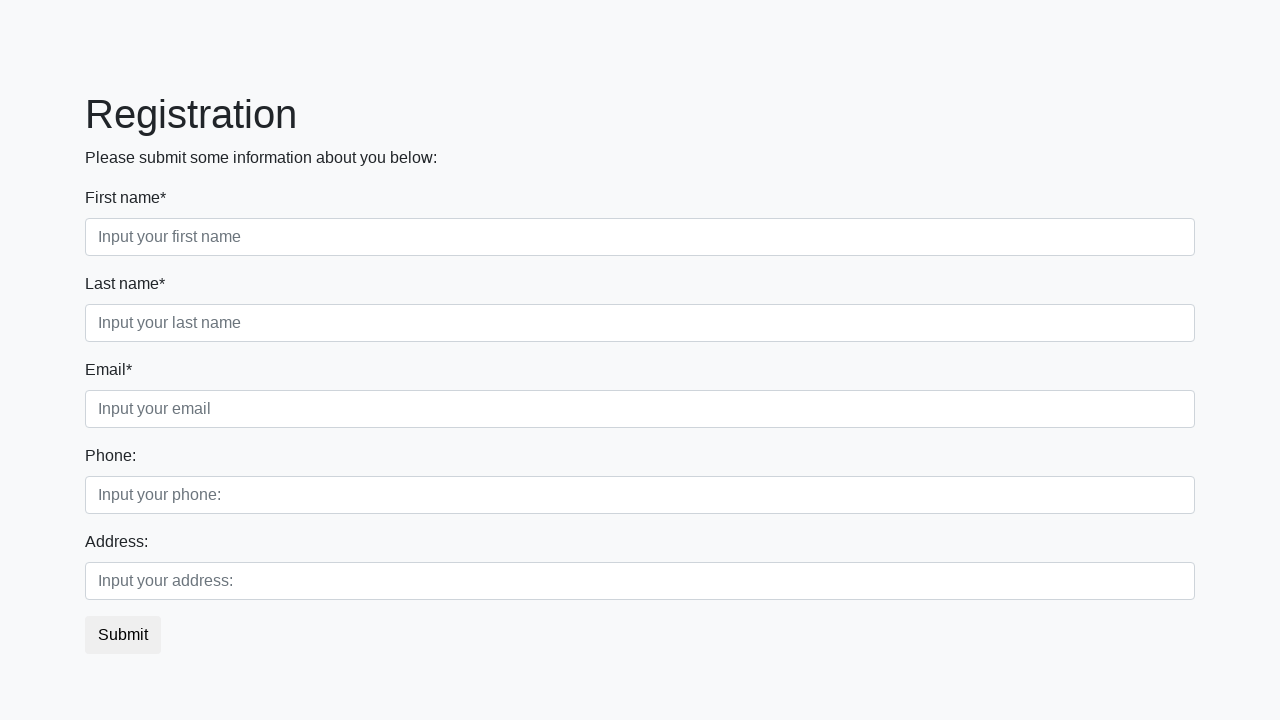

Filled first name field with 'Timur' on [class='form-group first_class'] input:required
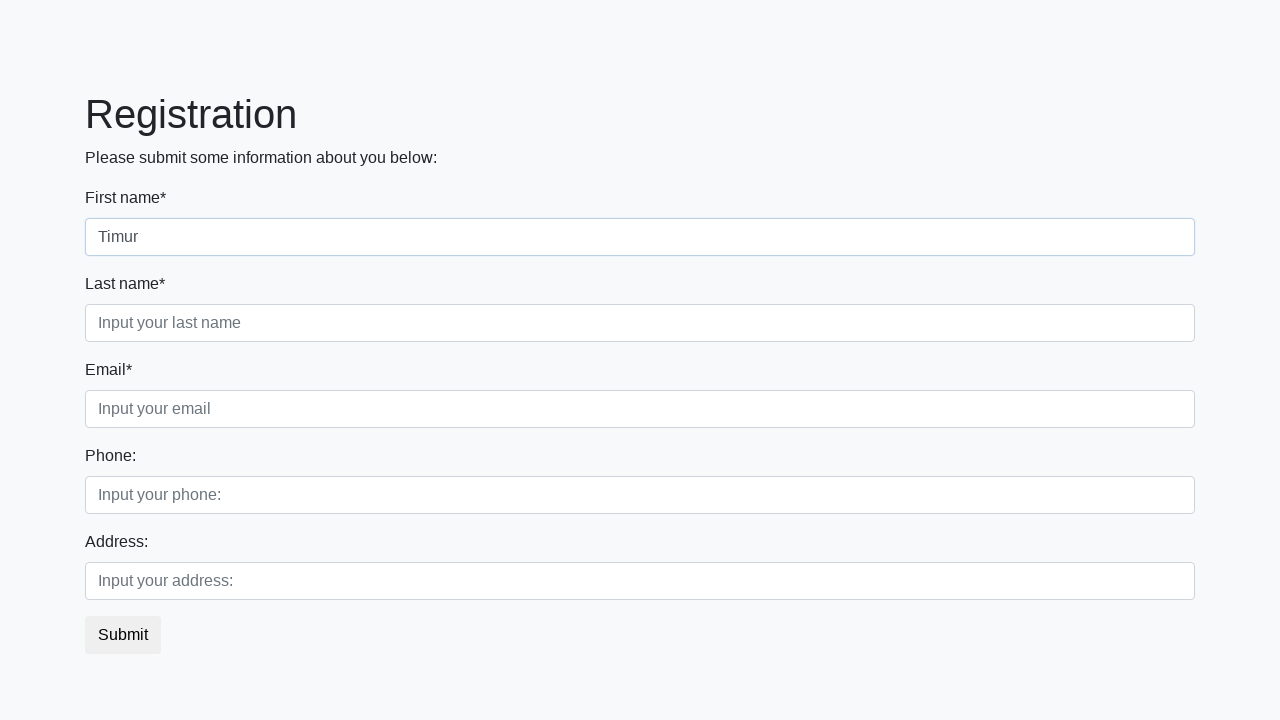

Filled last name field with 'Drogan' on [class='form-group second_class'] input:required
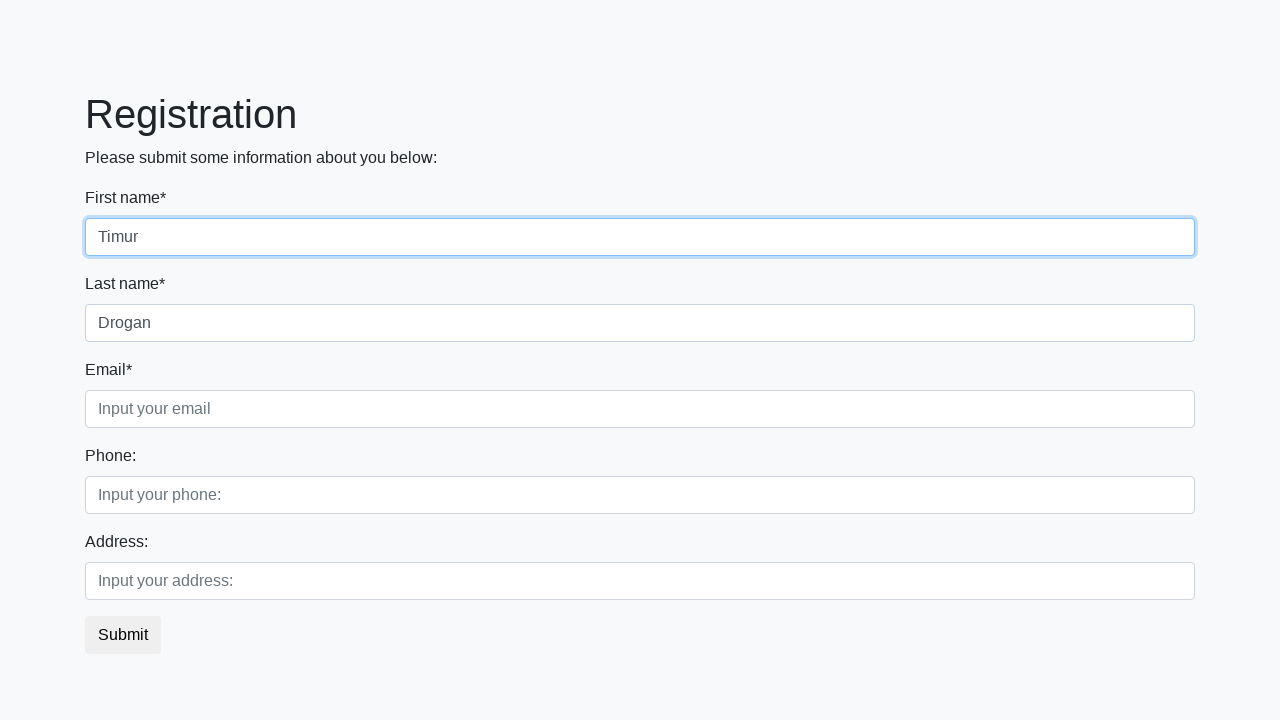

Filled email field with 'super_plumbum@mail.ru' on [class='form-group third_class'] input:required
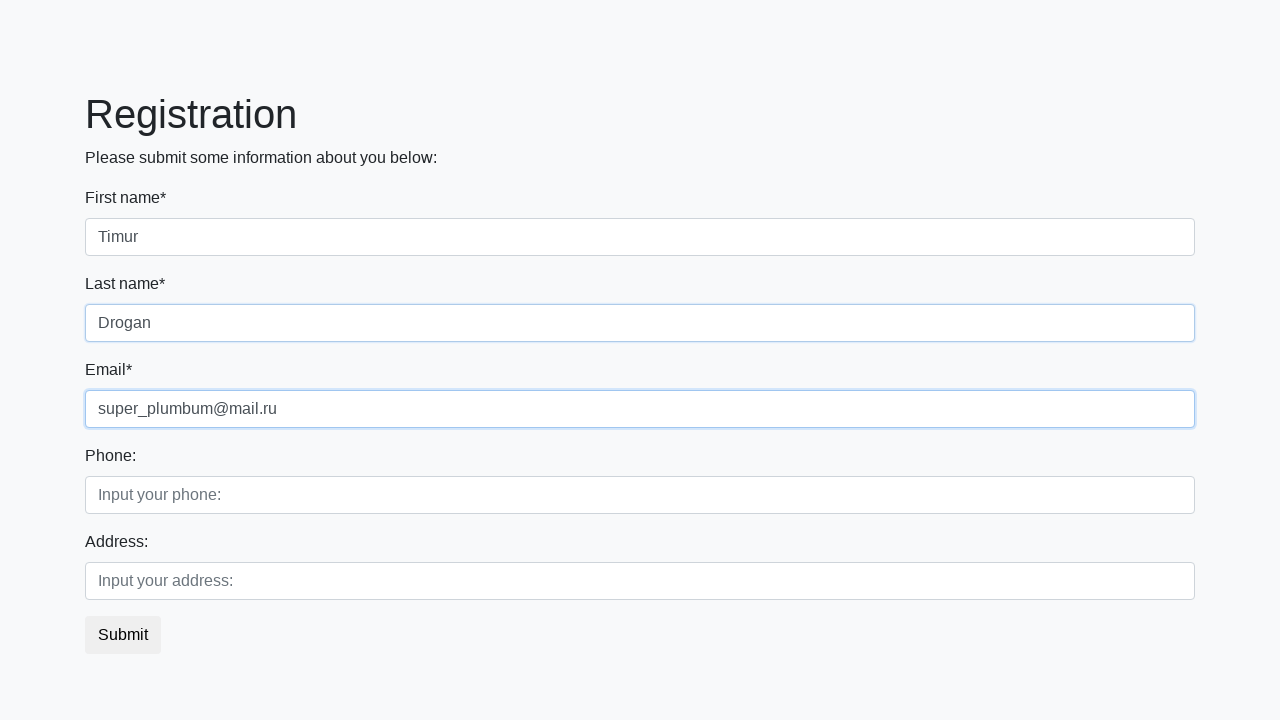

Clicked submit button to register at (123, 635) on button.btn
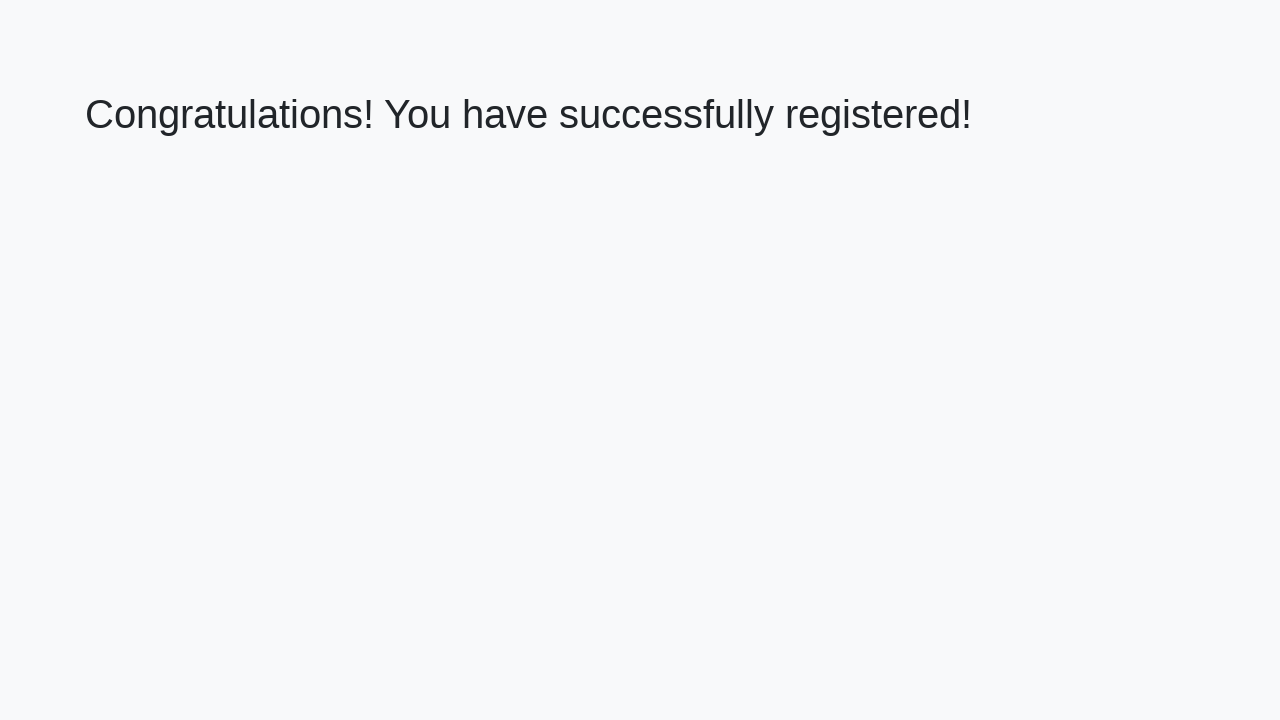

Success message loaded
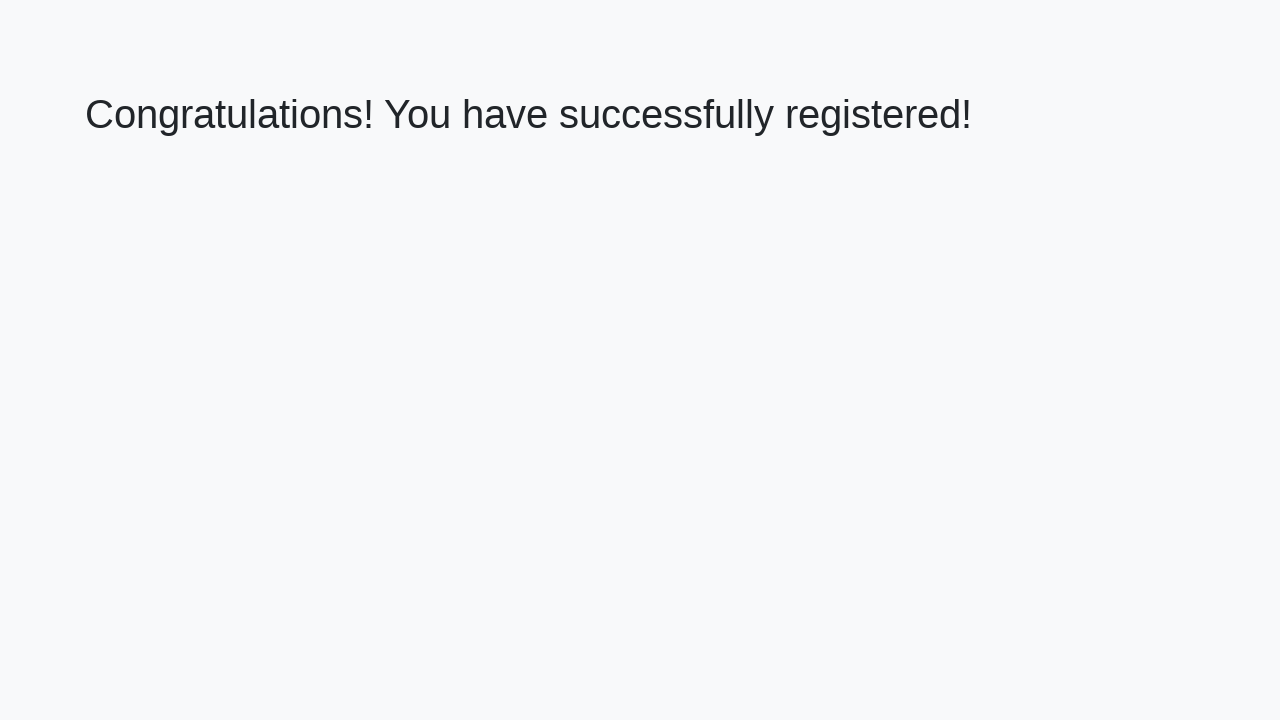

Retrieved success message text: 'Congratulations! You have successfully registered!'
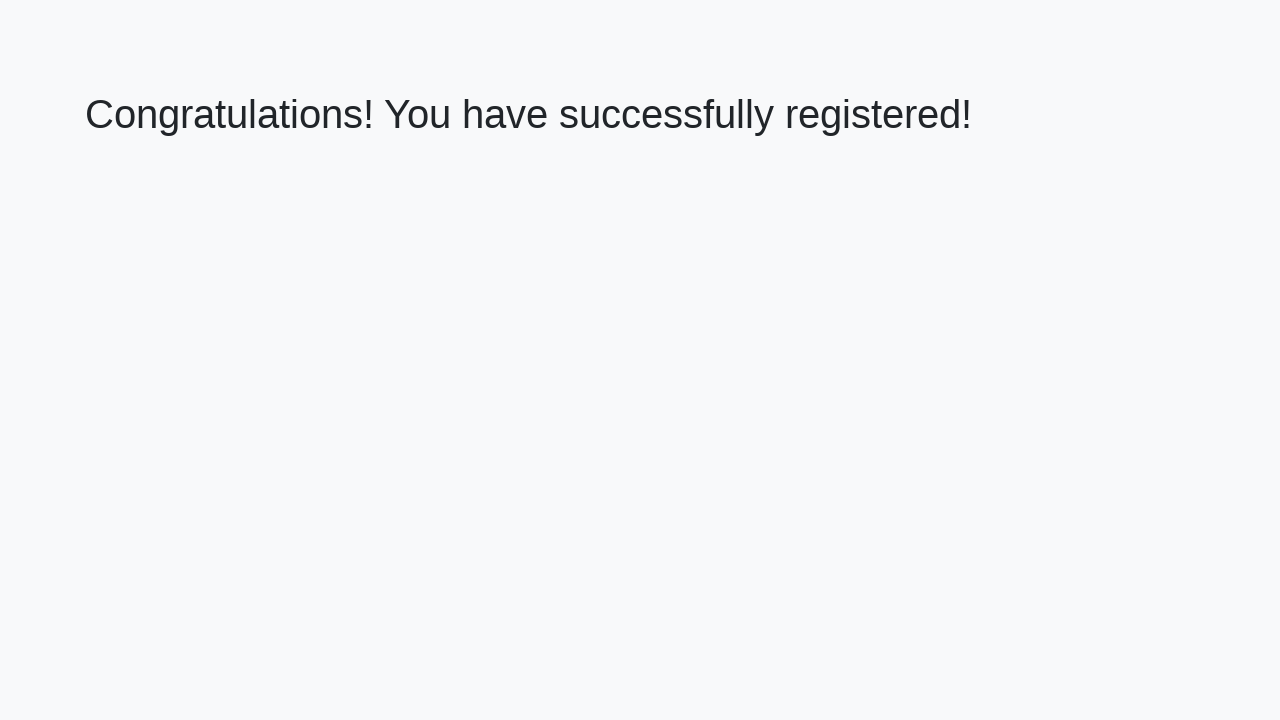

Verified success message matches expected text
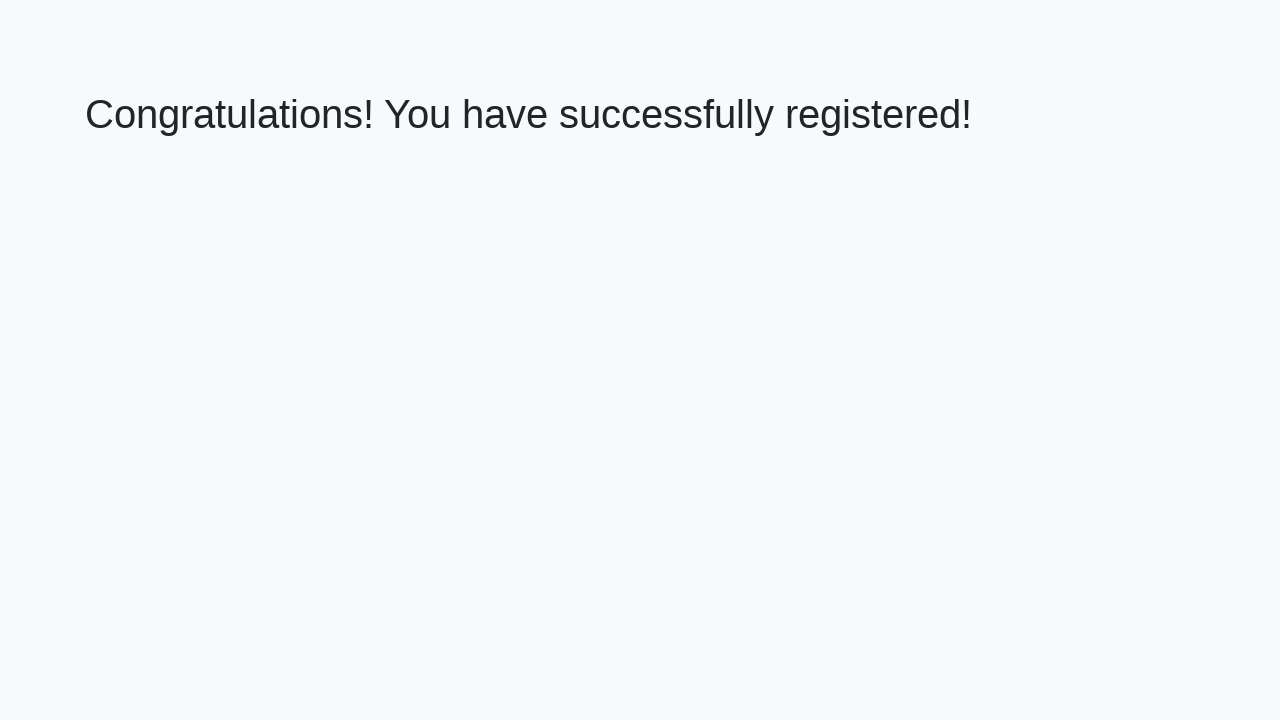

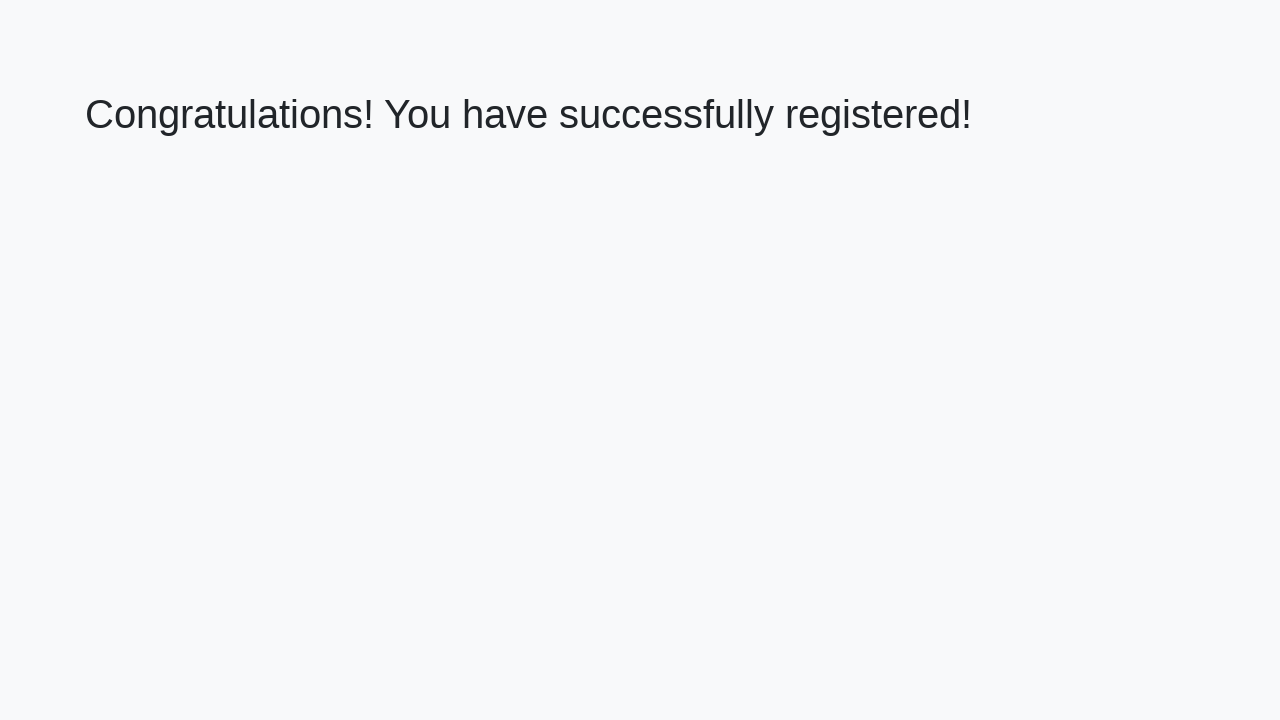